Tests window handling functionality by verifying text and title on the main page, clicking a link to open a new window, switching to that window, and verifying the new window's title.

Starting URL: https://the-internet.herokuapp.com/windows

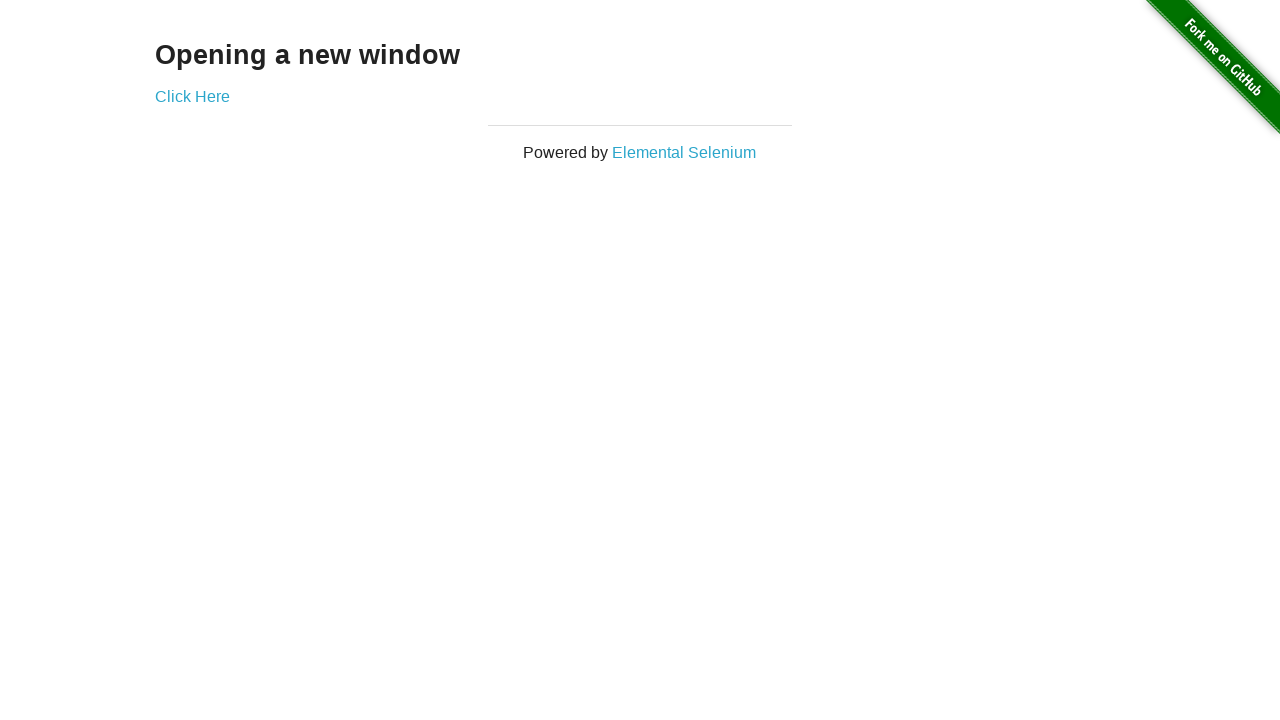

Located the 'Opening a new window' text element
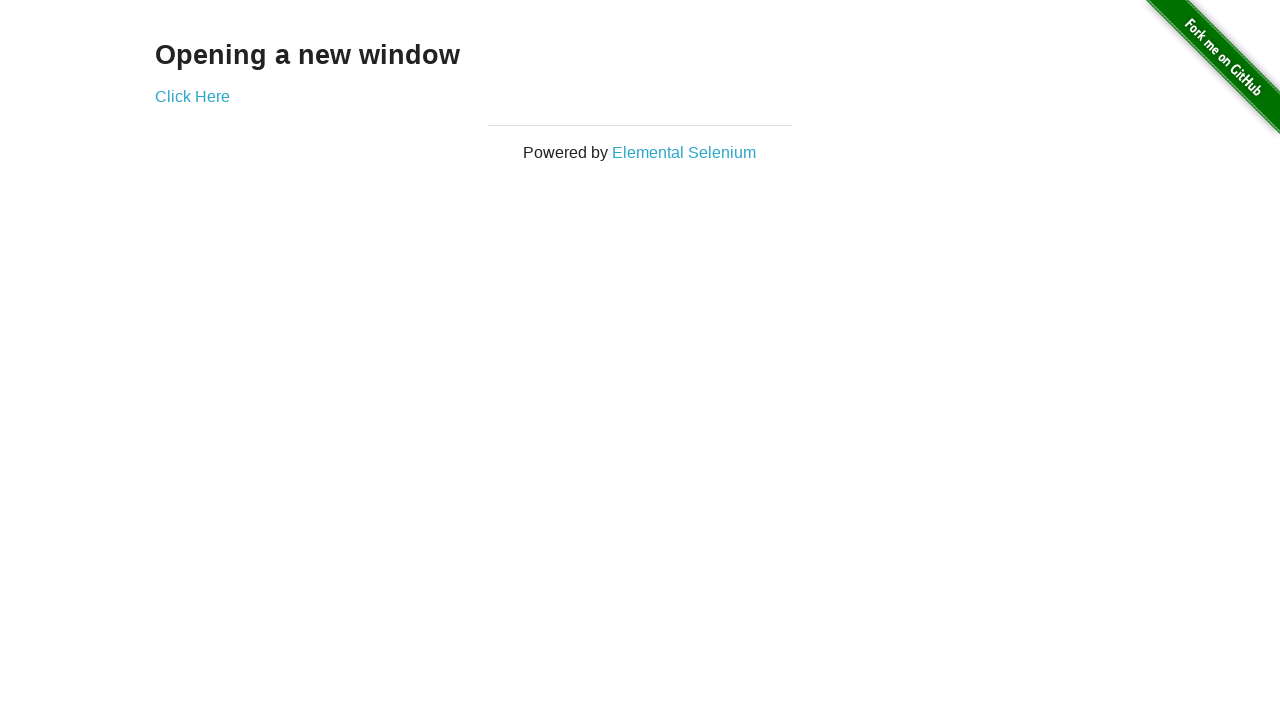

Verified 'Opening a new window' text is present on the page
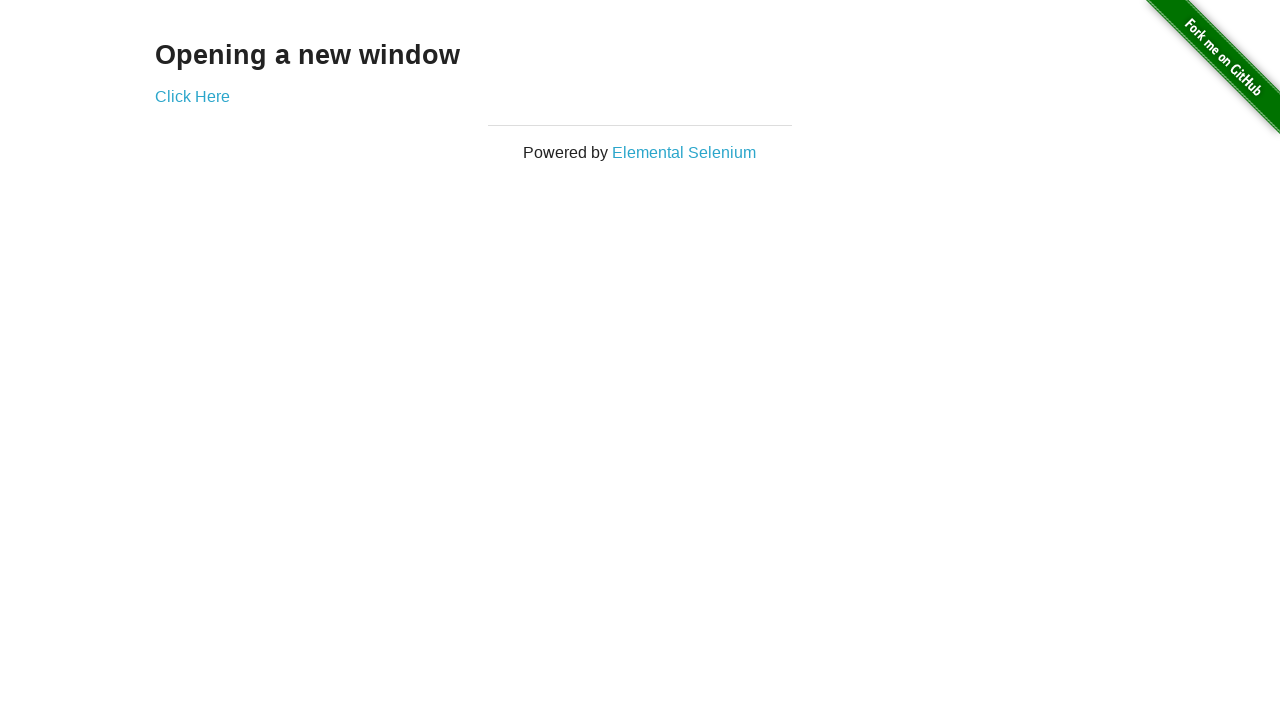

Verified main page title is 'The Internet'
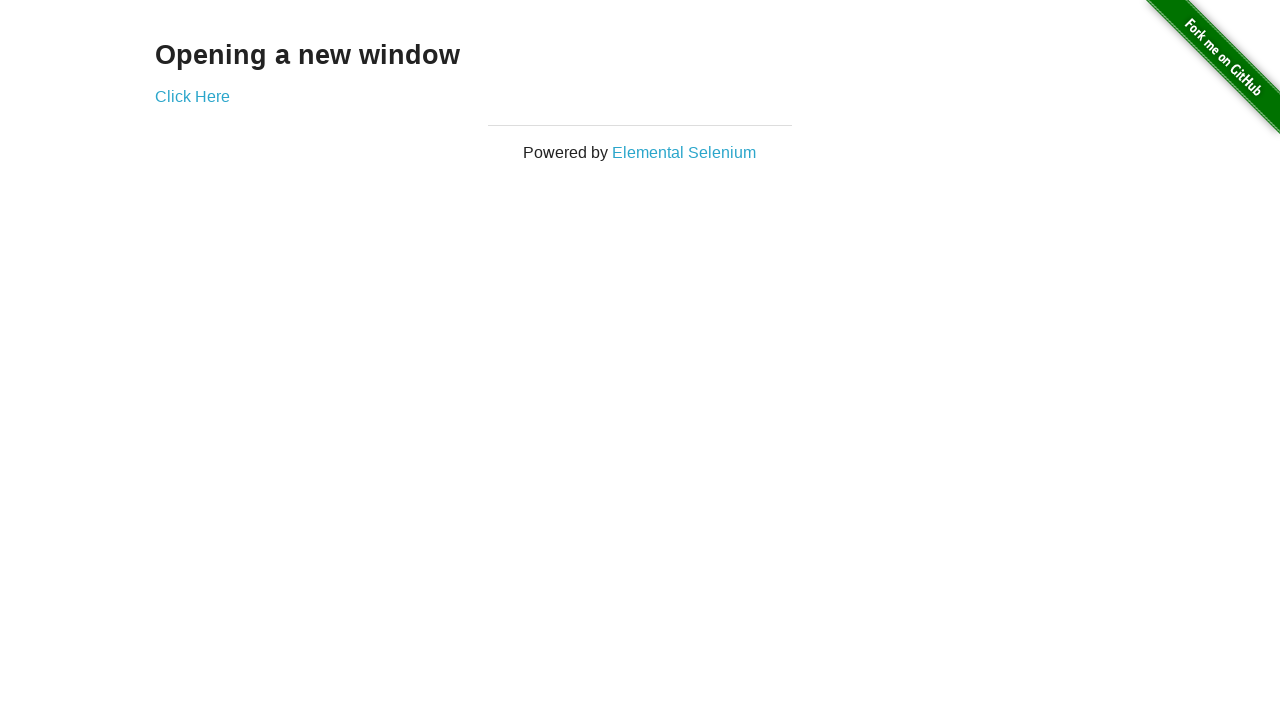

Clicked 'Click Here' link to open a new window at (192, 96) on text=Click Here
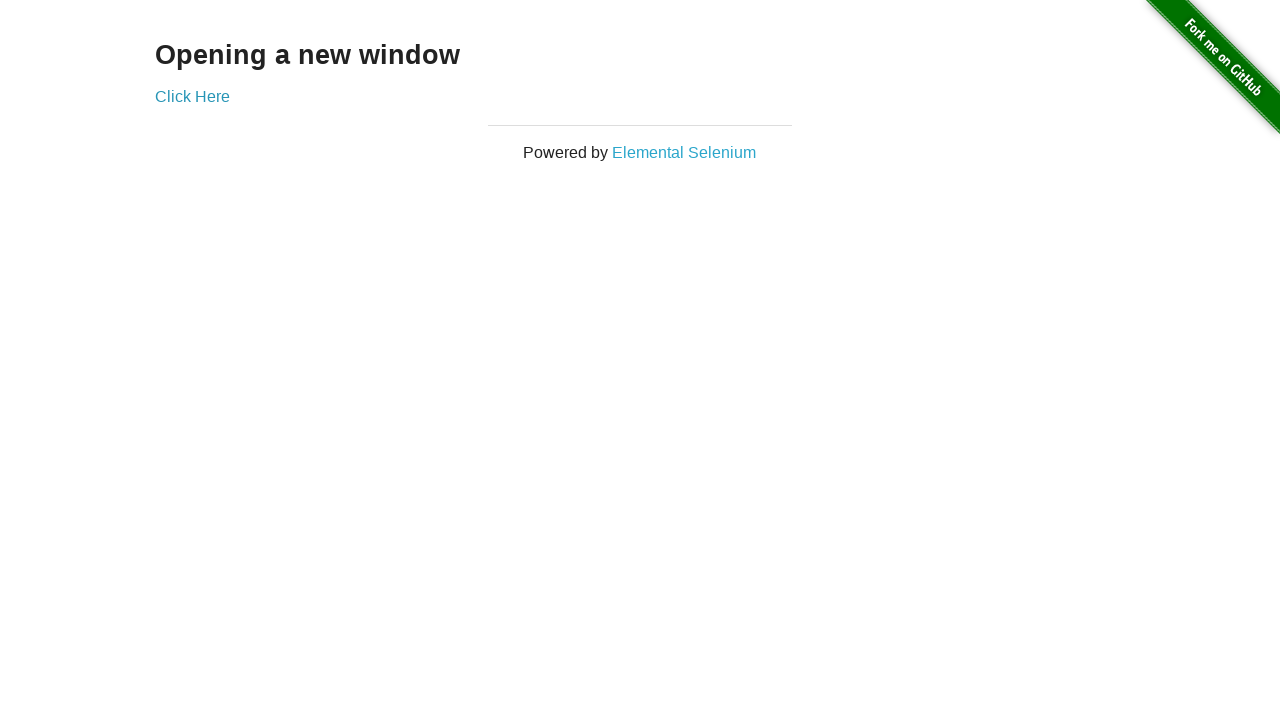

Captured the new window/page object
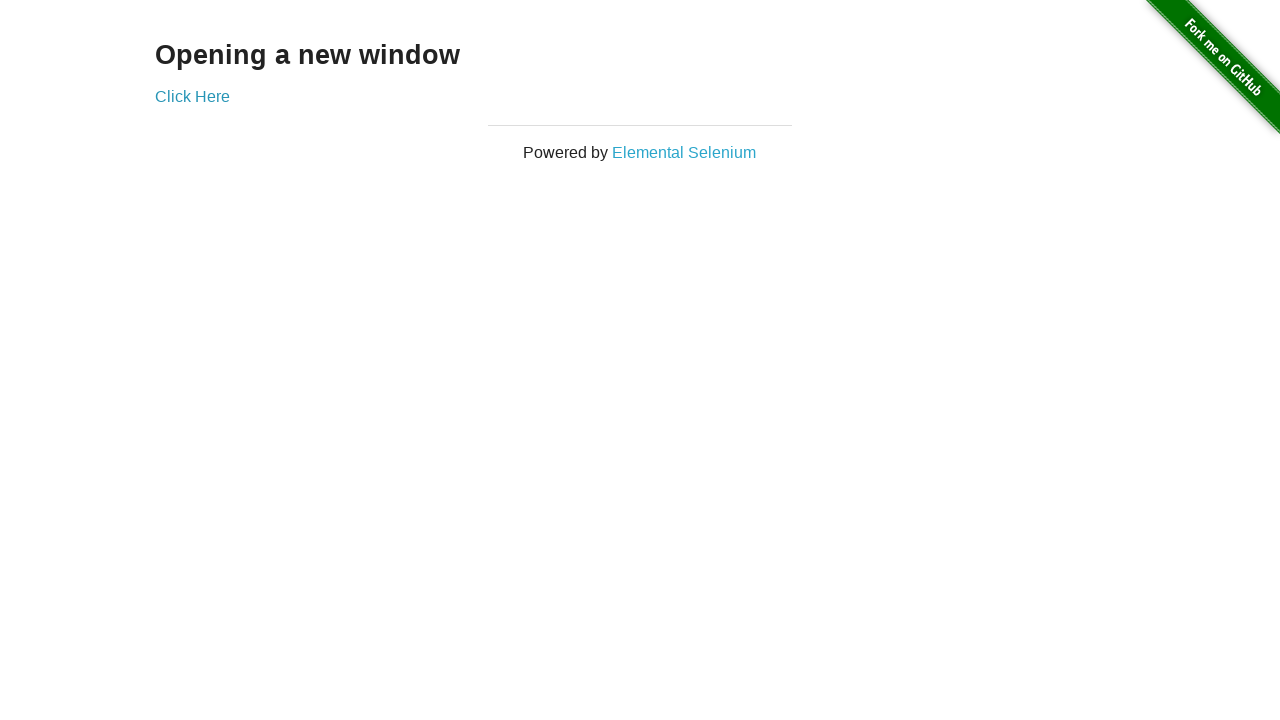

Waited for the new window to fully load
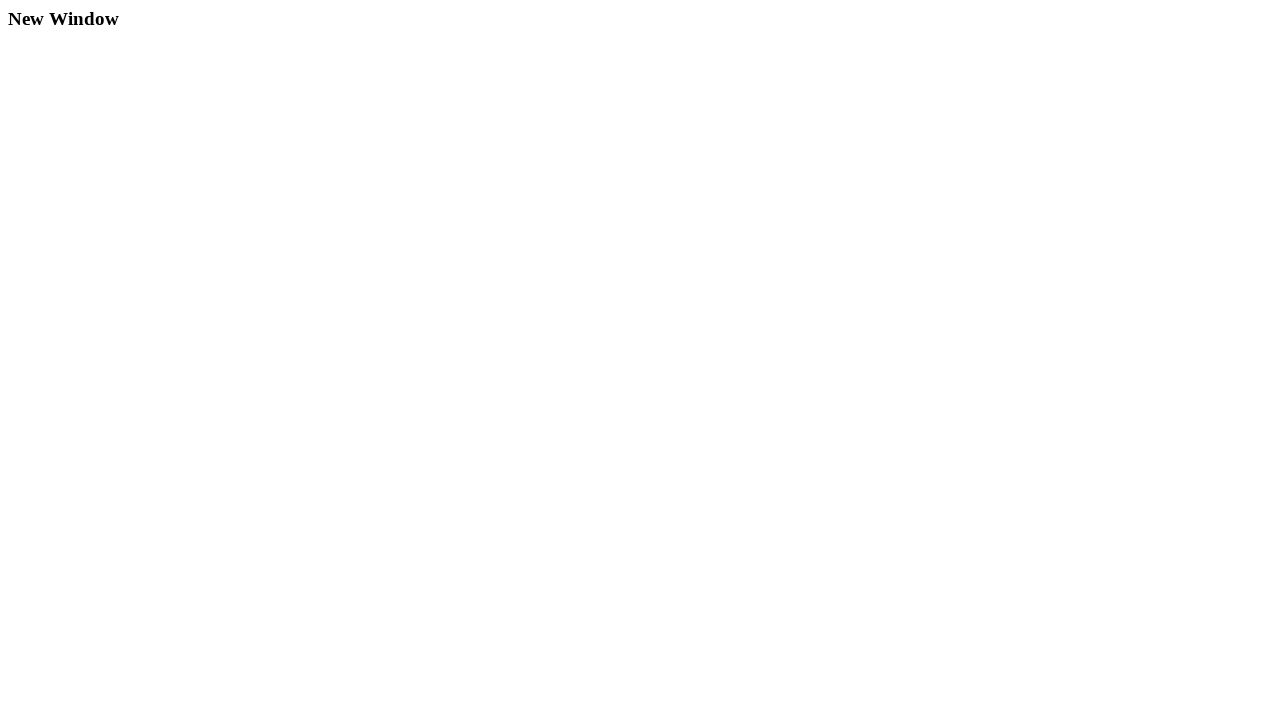

Verified new window title is 'New Window'
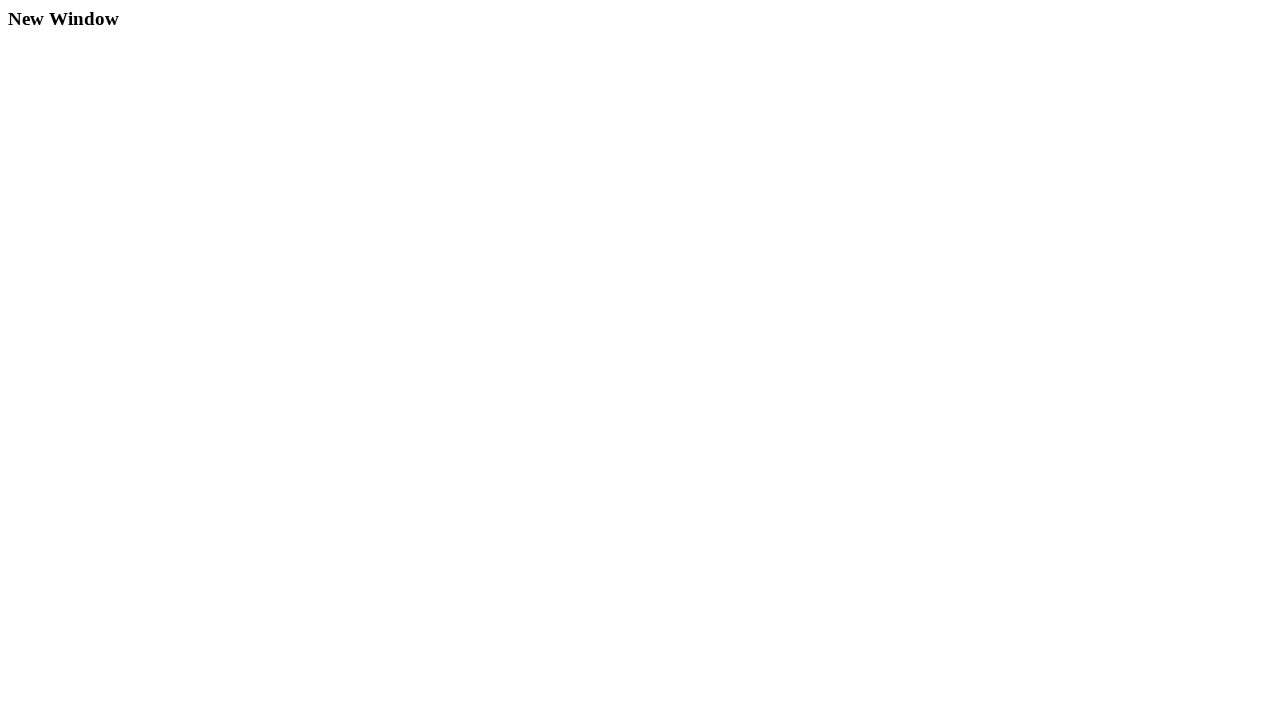

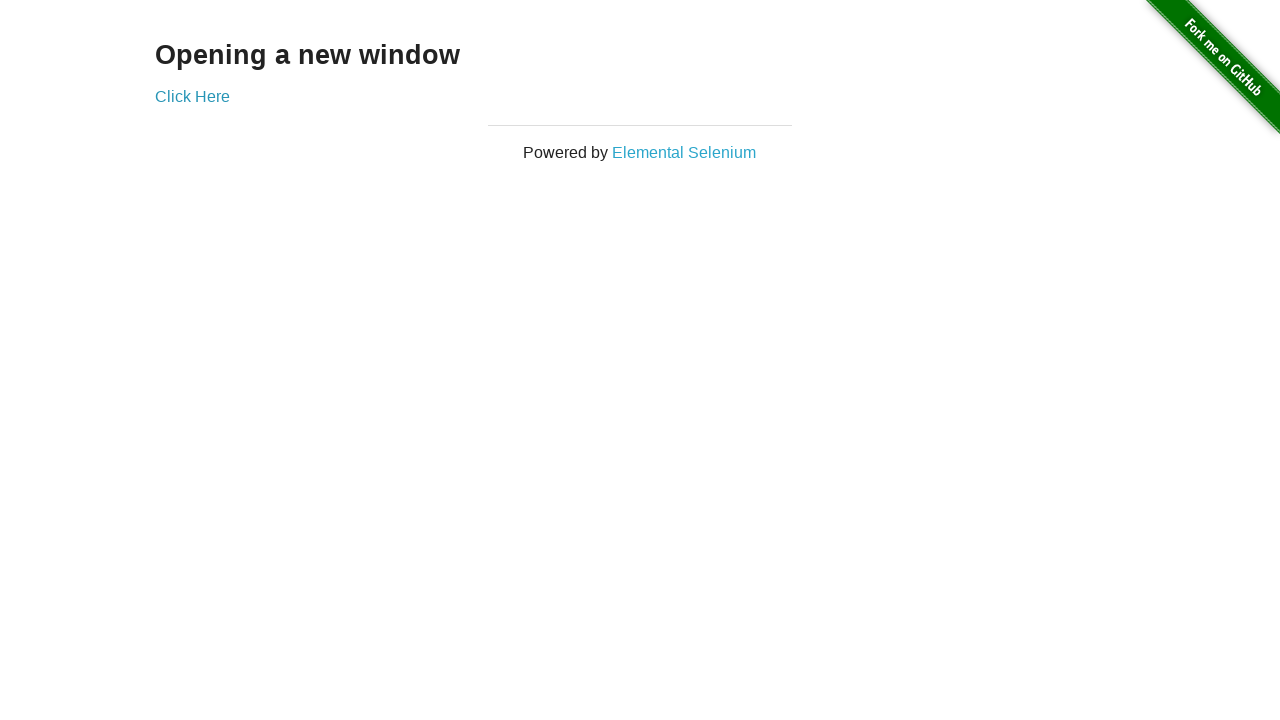